Tests the DemoQA practice form by filling out personal information including name, email, gender, phone number, date of birth with calendar interaction, subjects, hobbies, address, and state/city dropdowns, then submits the form.

Starting URL: https://demoqa.com/automation-practice-form

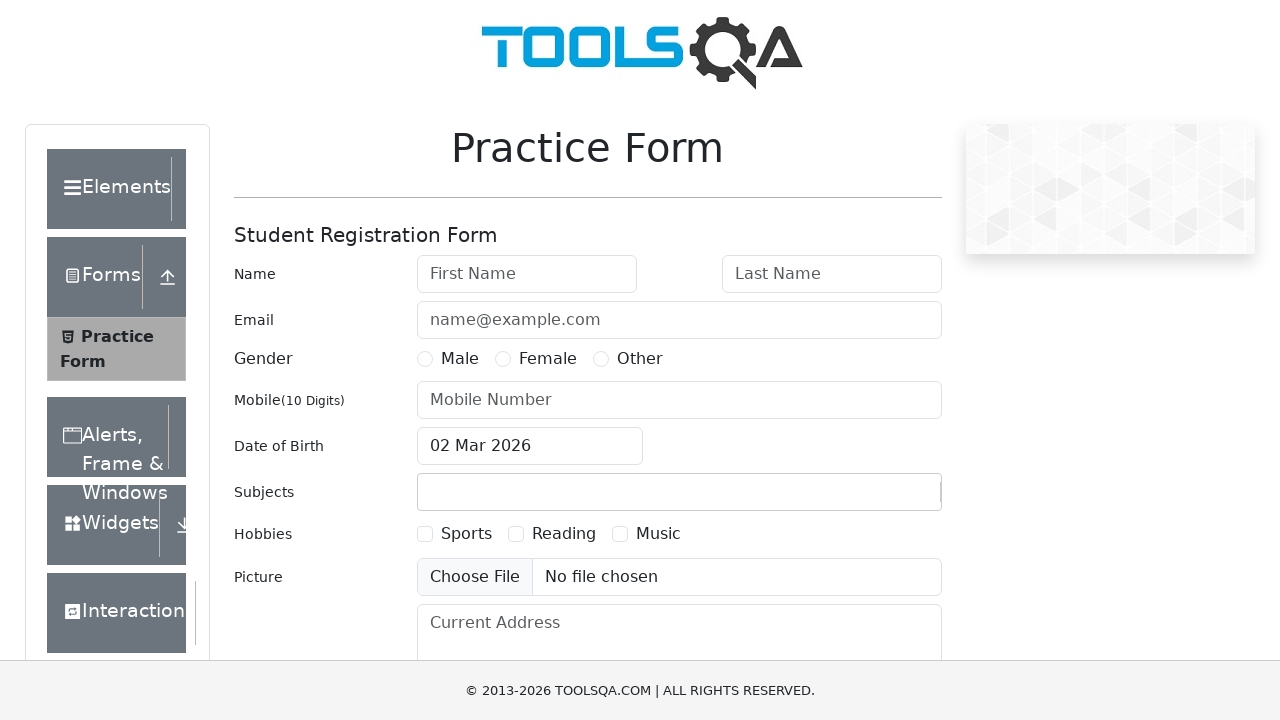

Filled first name with 'Роман' on #firstName
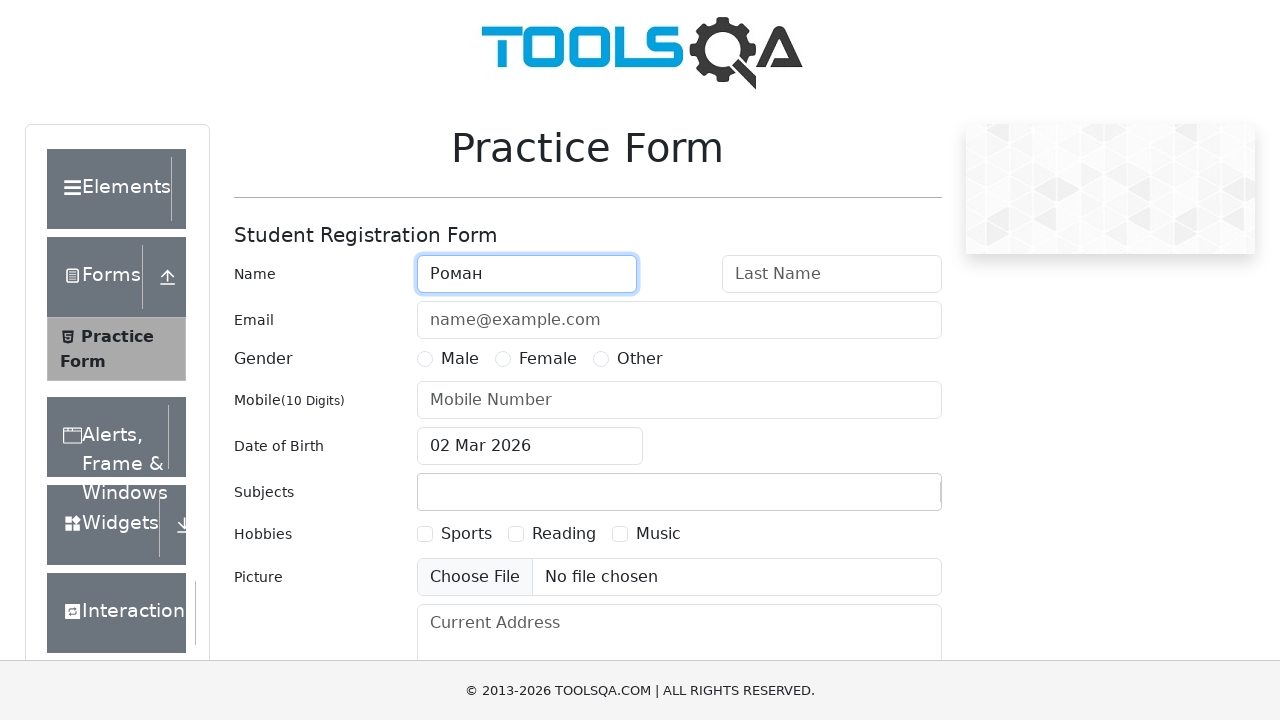

Filled last name with 'Кошкин' on #lastName
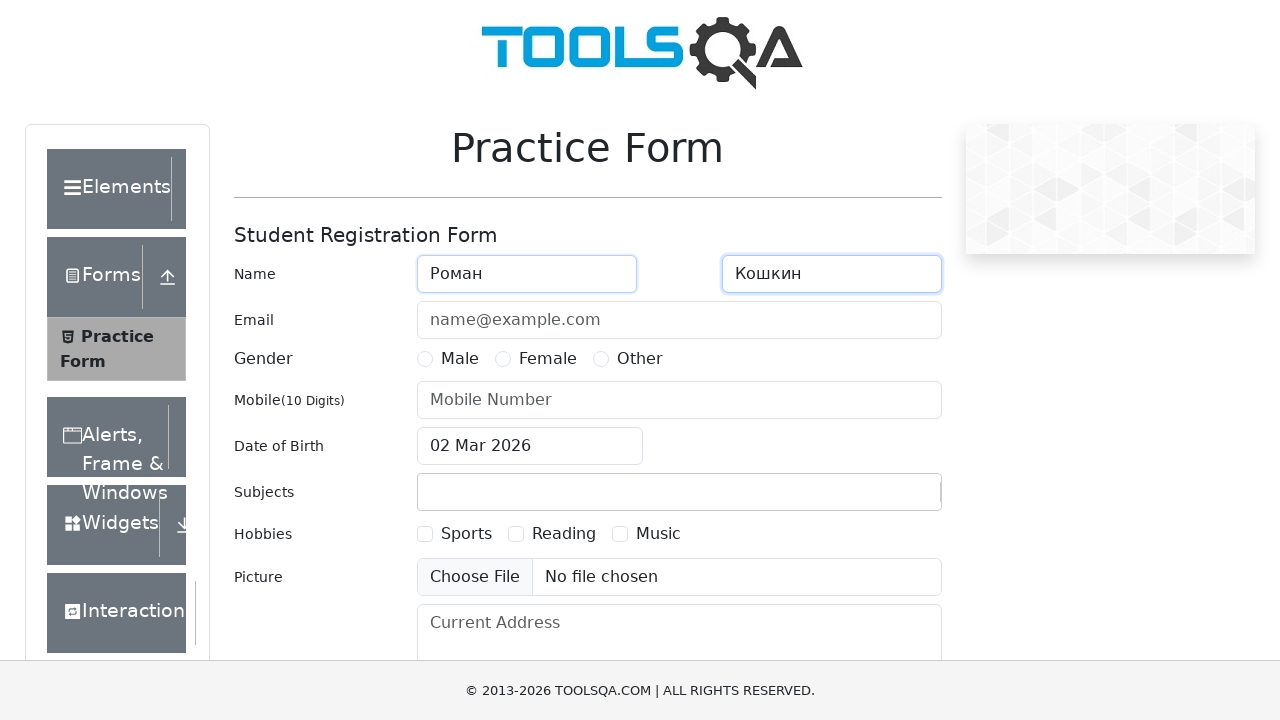

Filled email with 'Roman@ya.ru' on #userEmail
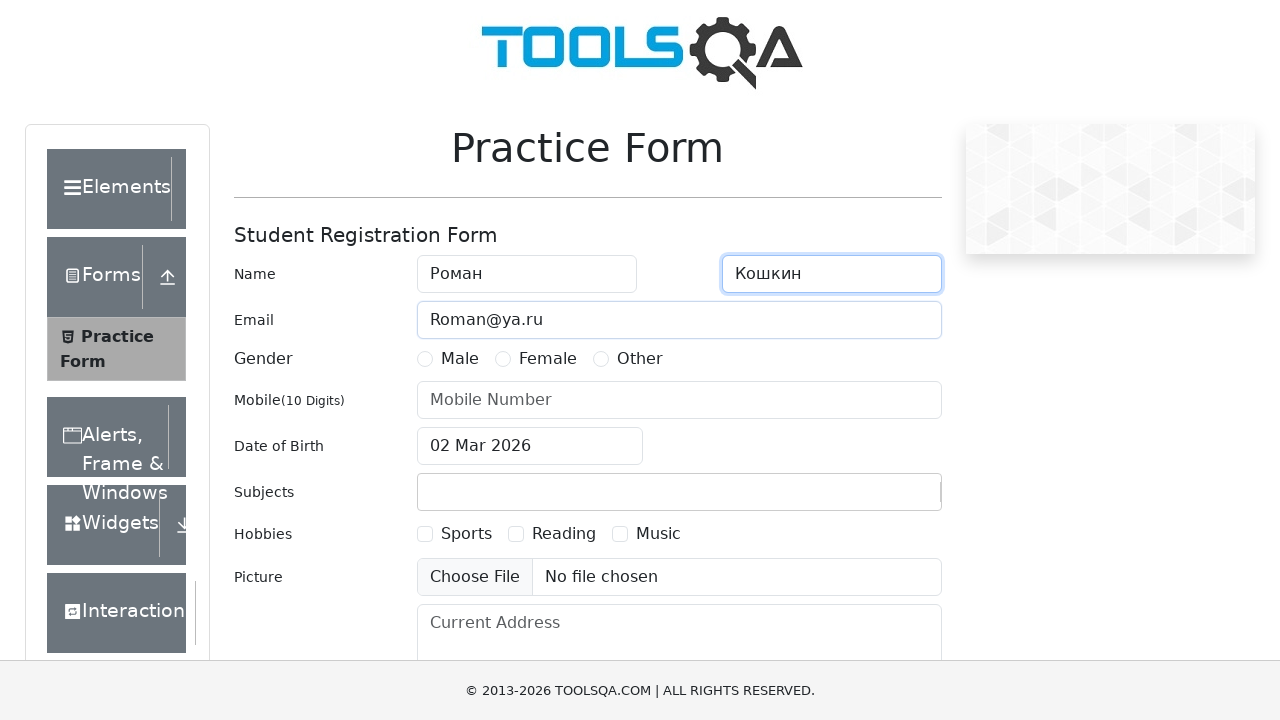

Selected Male gender option at (460, 359) on label[for="gender-radio-1"]
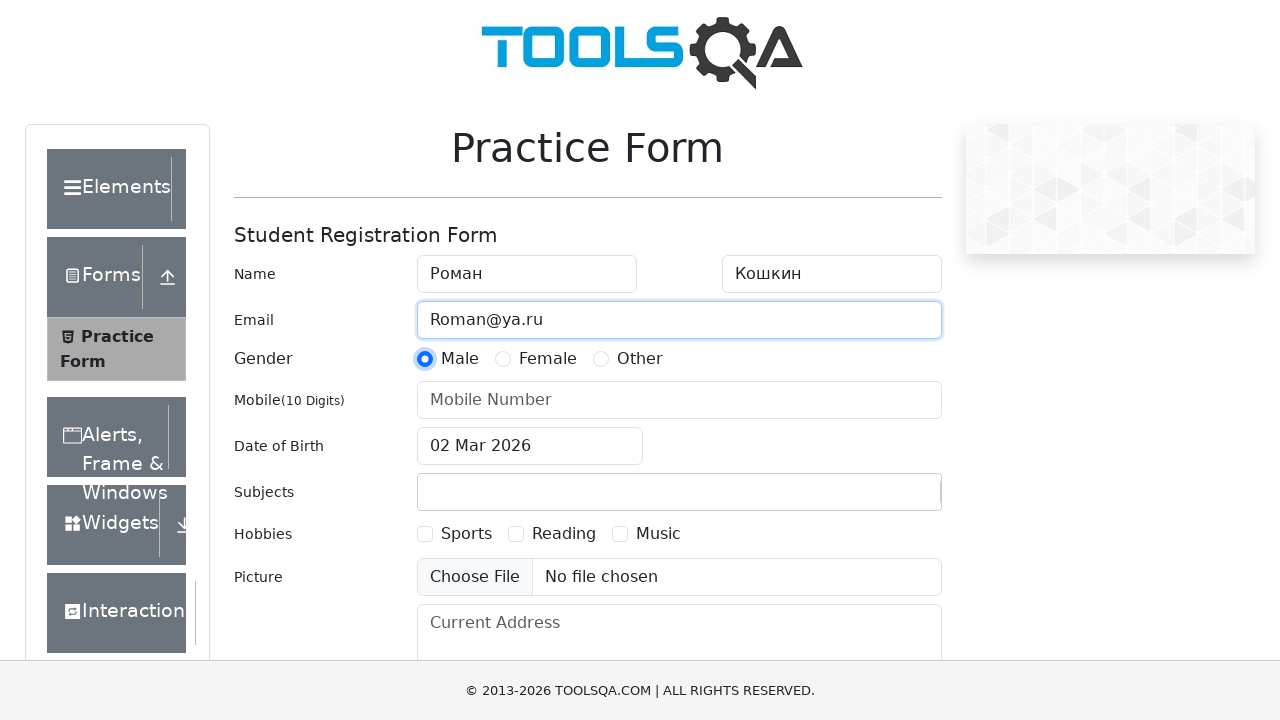

Filled phone number with '9031234567' on #userNumber
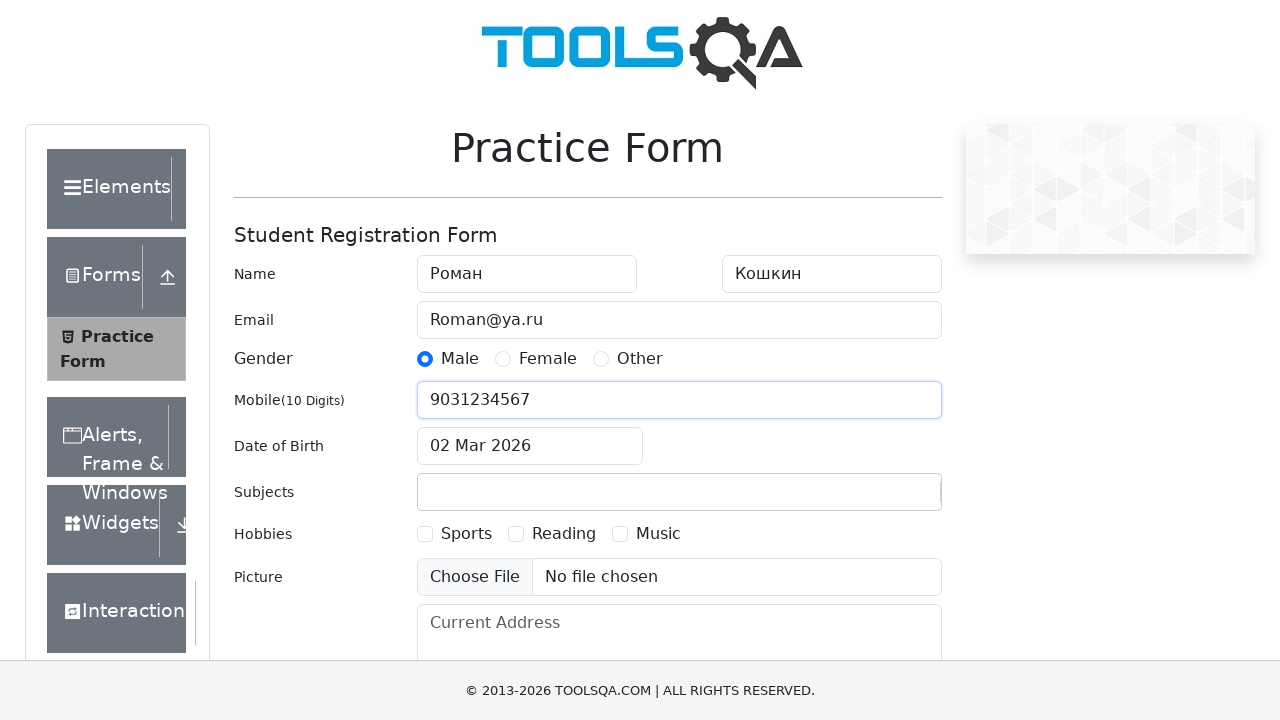

Opened date of birth calendar picker at (530, 446) on #dateOfBirthInput
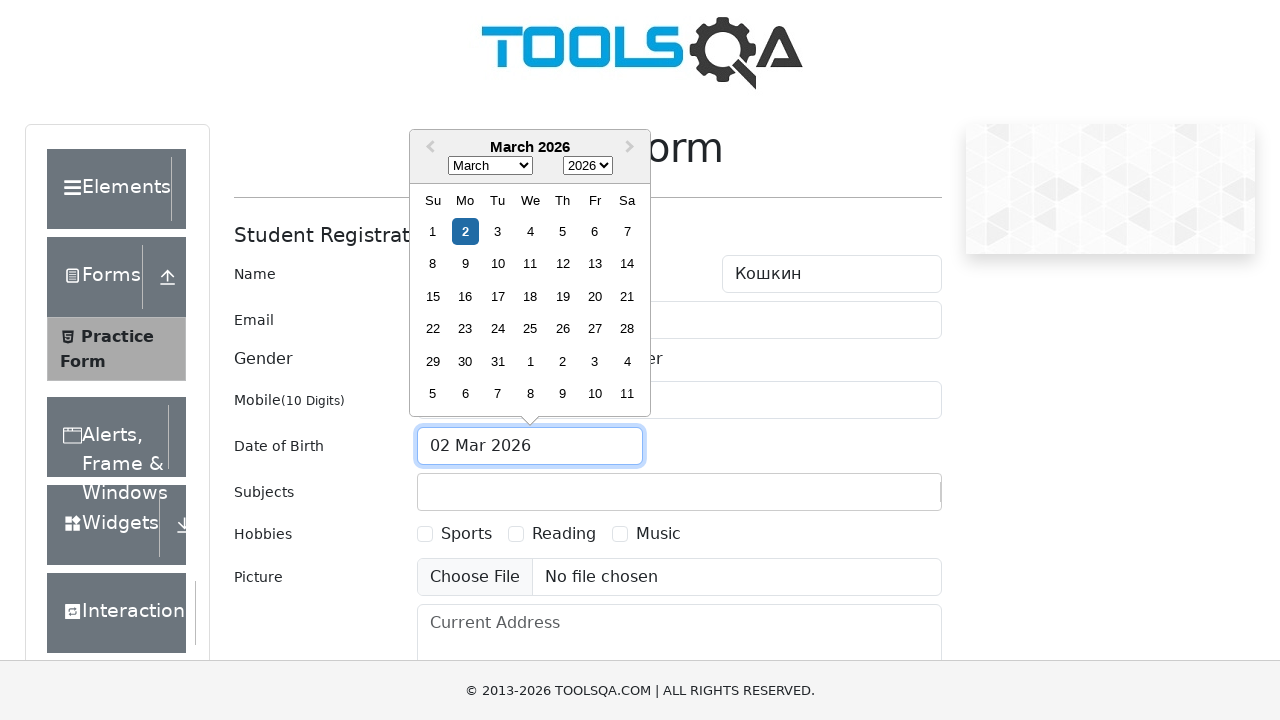

Clicked year selector dropdown at (588, 166) on .react-datepicker__year-select
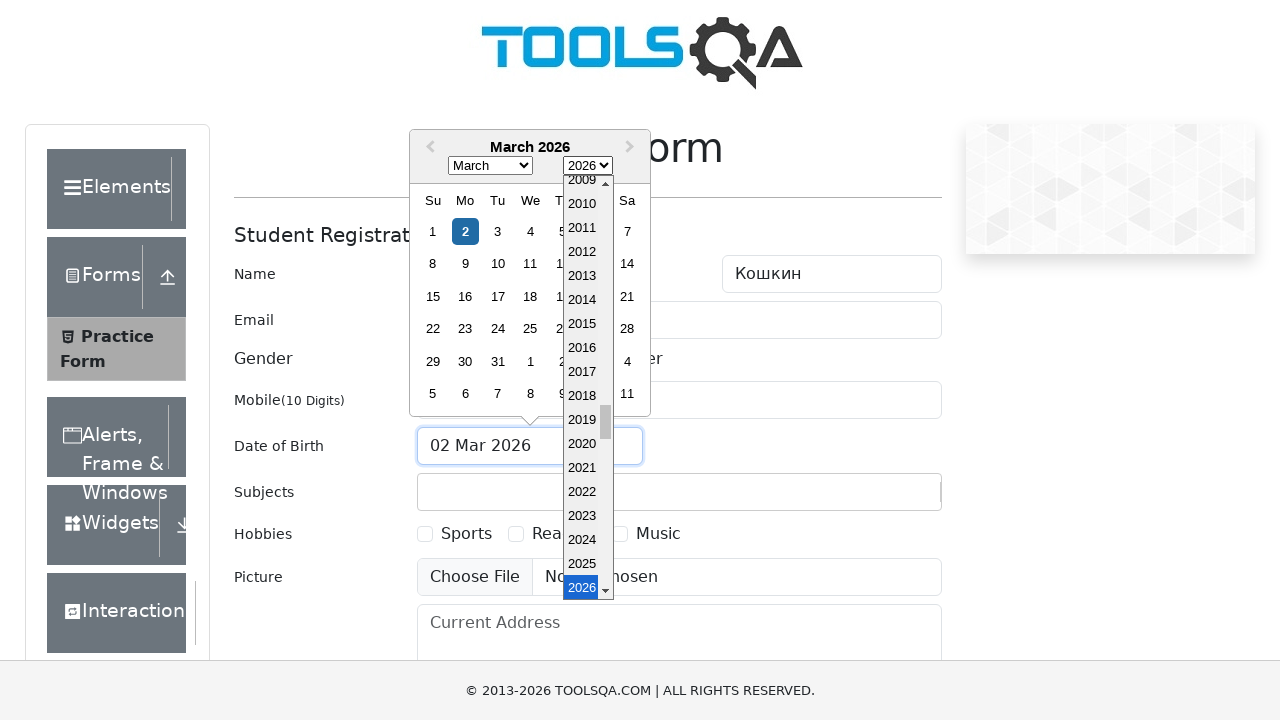

Selected year 2007 on .react-datepicker__year-select
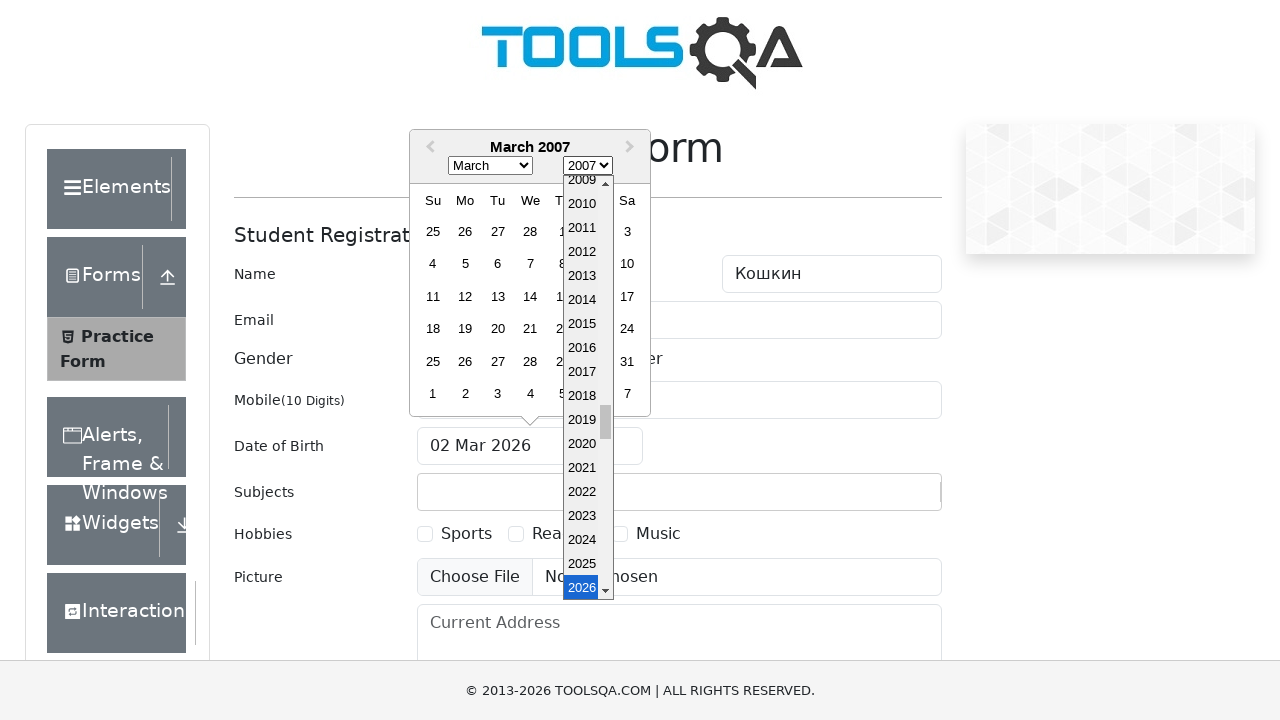

Clicked month selector dropdown at (490, 166) on .react-datepicker__month-select
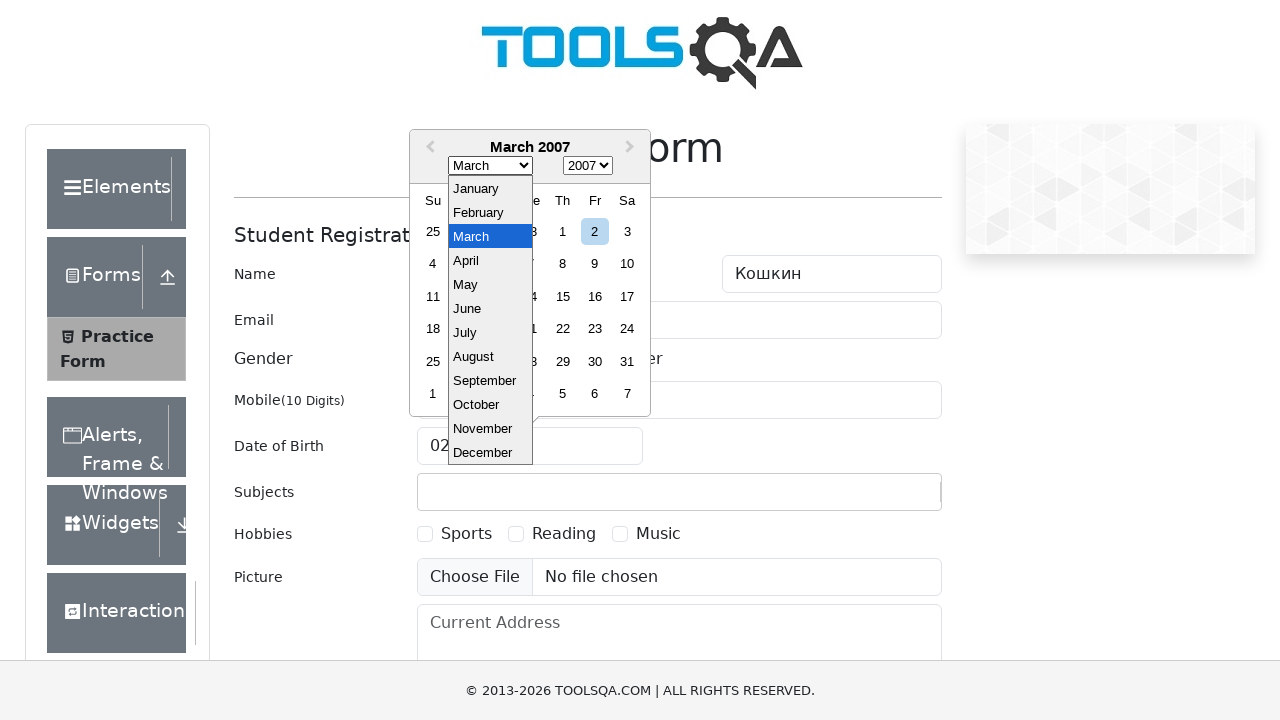

Selected March (month 2) on .react-datepicker__month-select
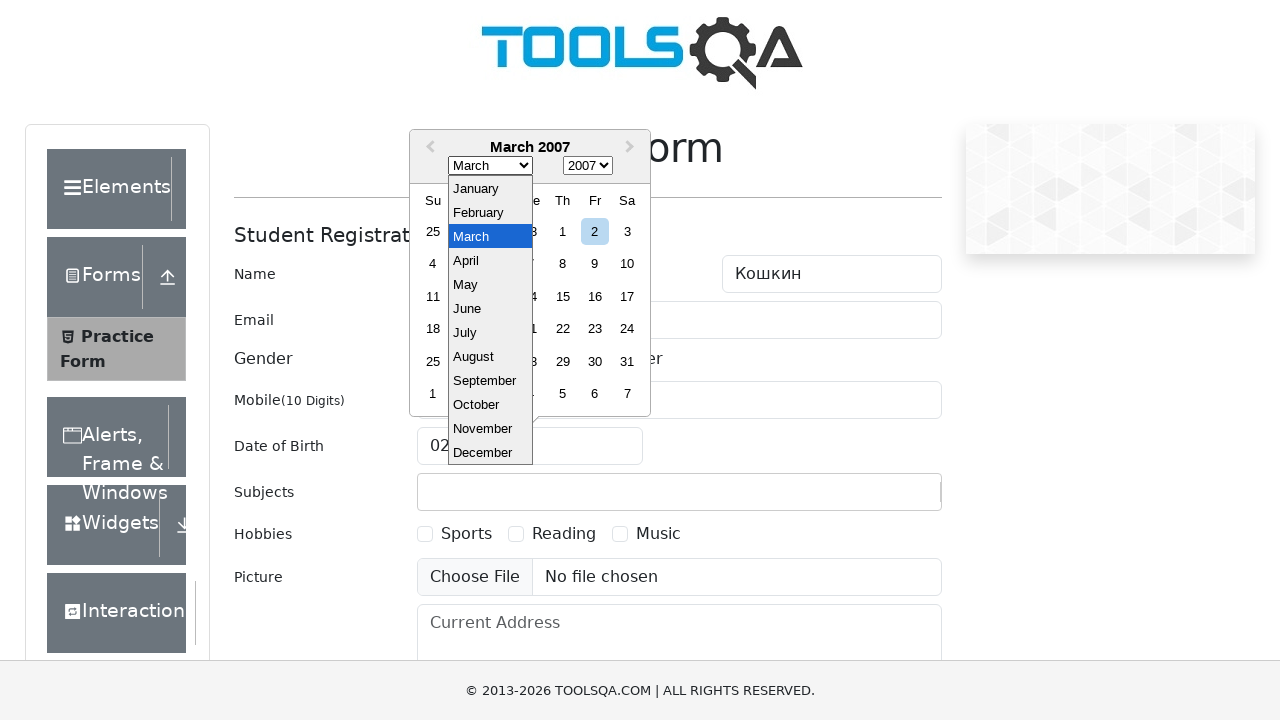

Selected day 4 from calendar at (433, 264) on .react-datepicker__day--004
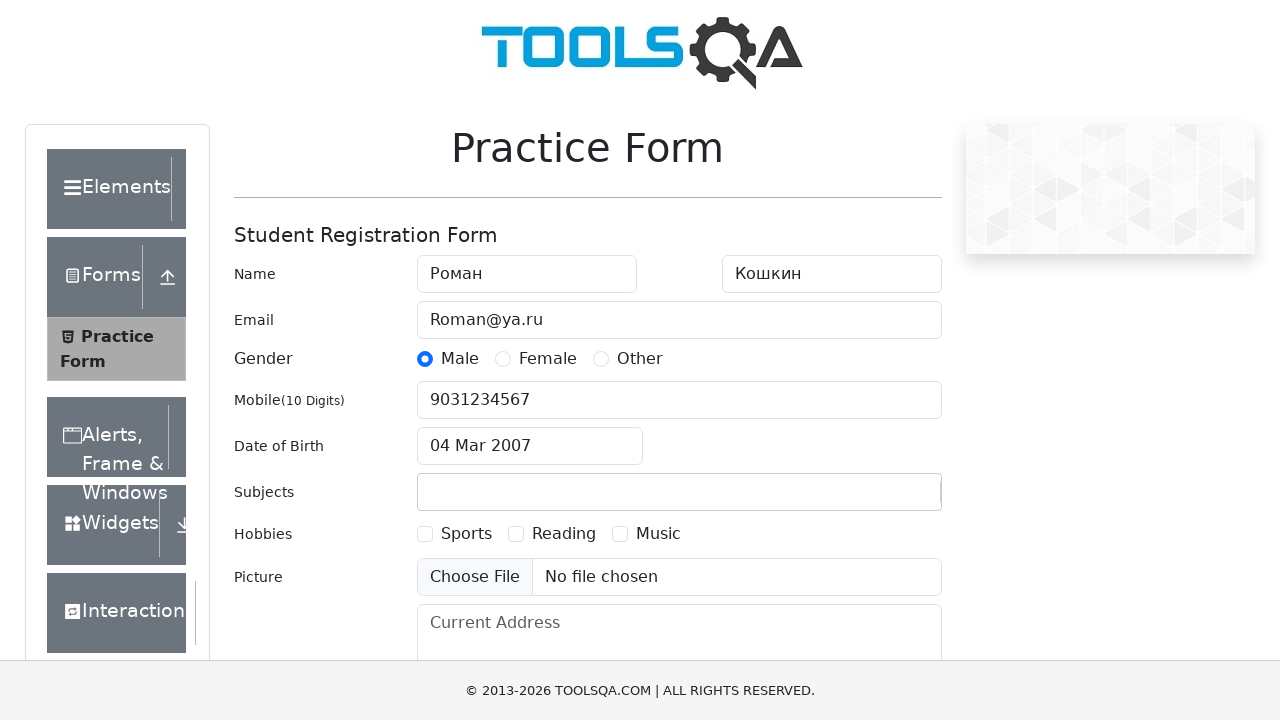

Filled subjects input with 'maths' on #subjectsInput
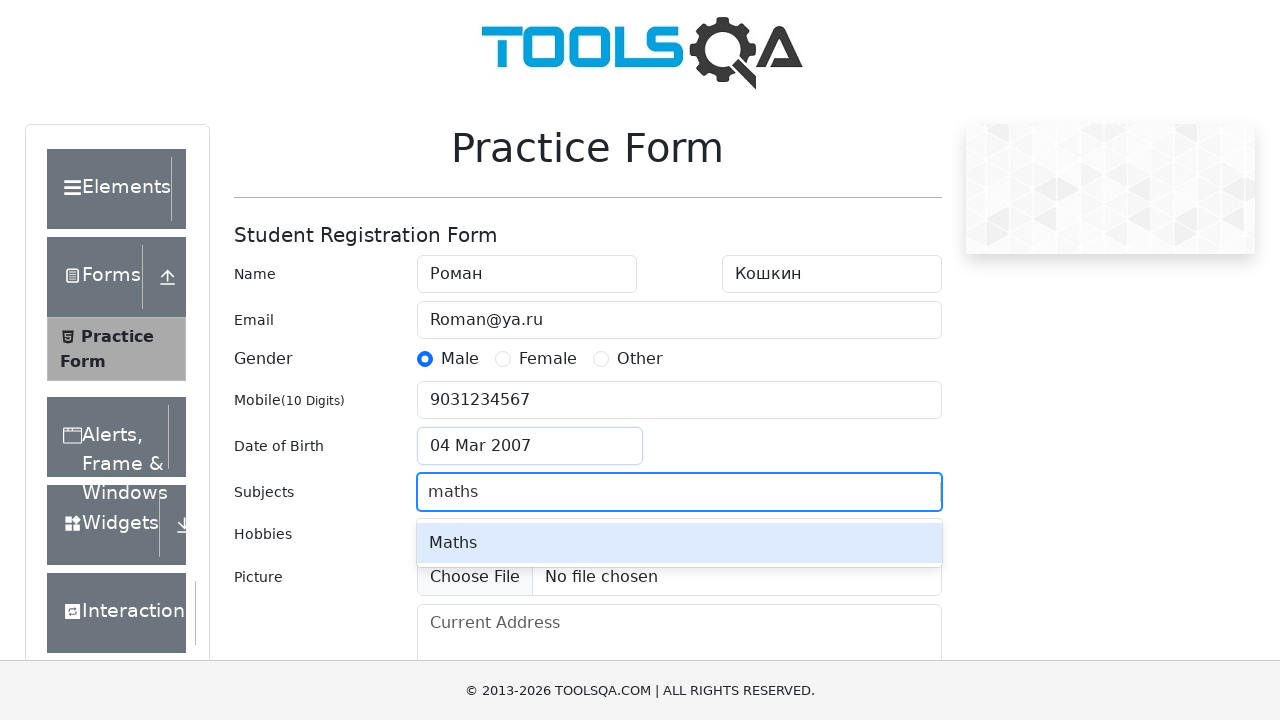

Pressed Enter to confirm subject selection on #subjectsInput
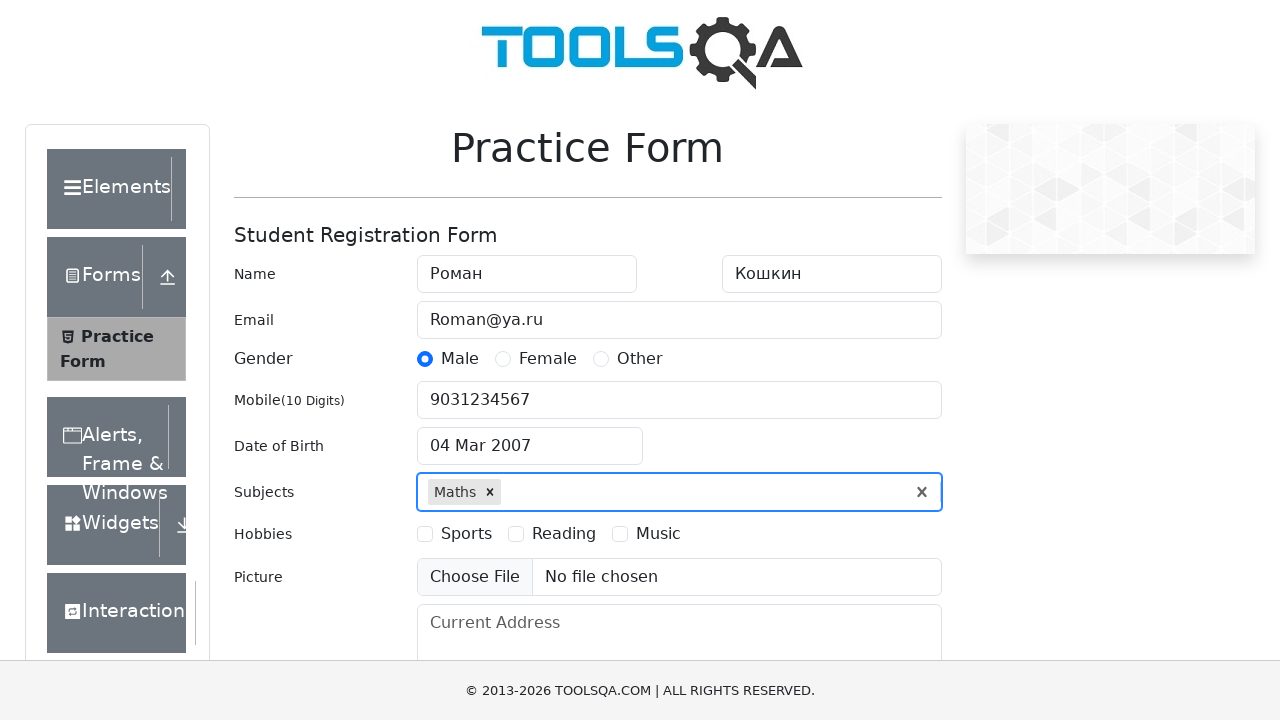

Selected Sports hobby checkbox
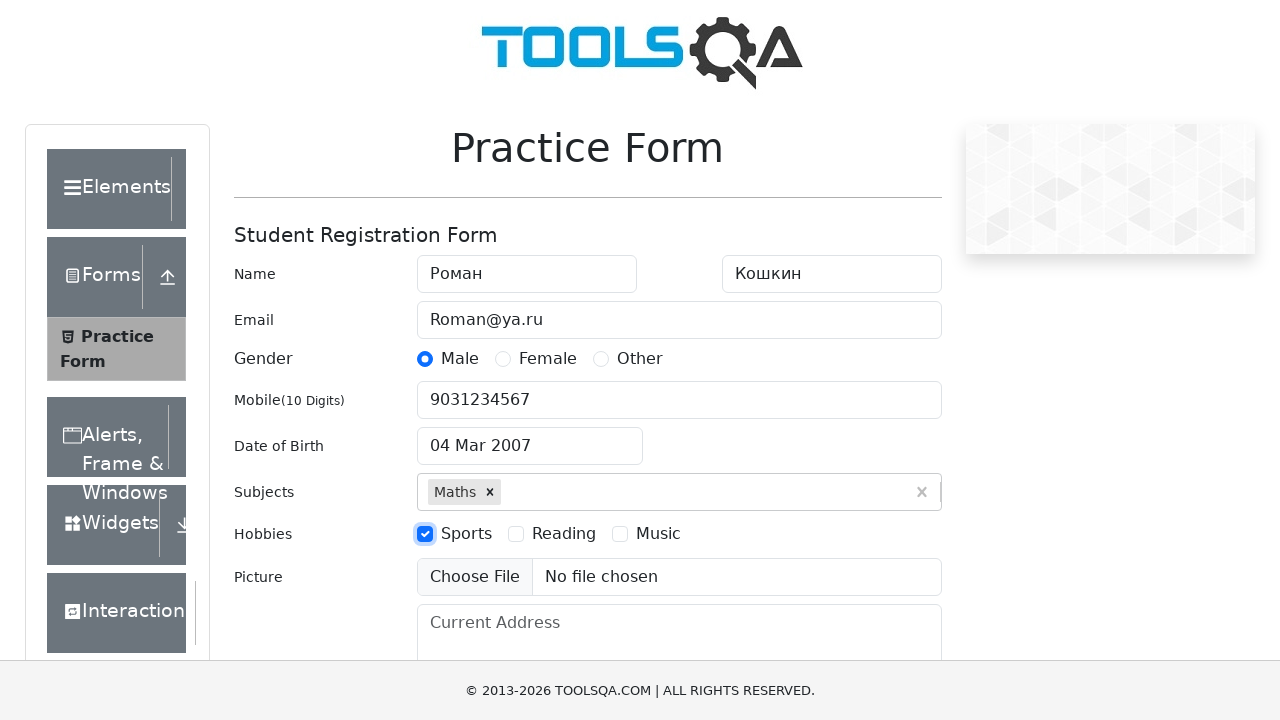

Filled current address with 'hello' on #currentAddress
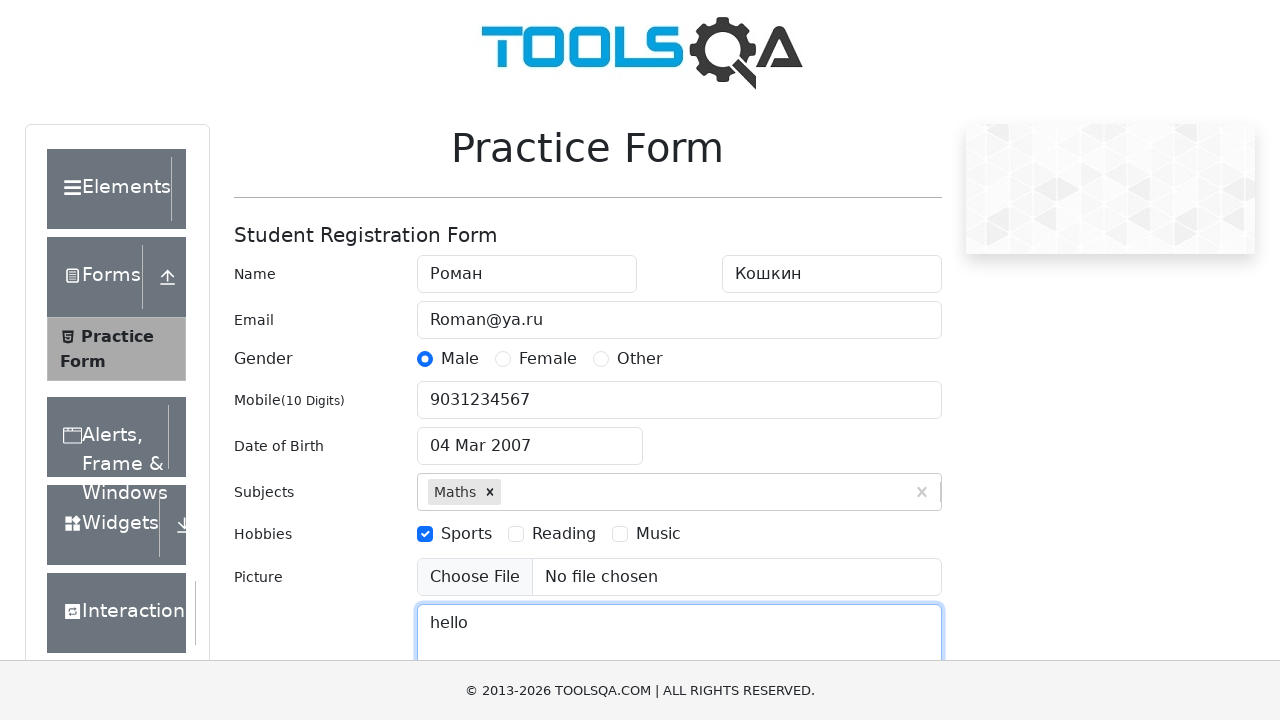

Typed 'NCR' in state dropdown on #react-select-3-input
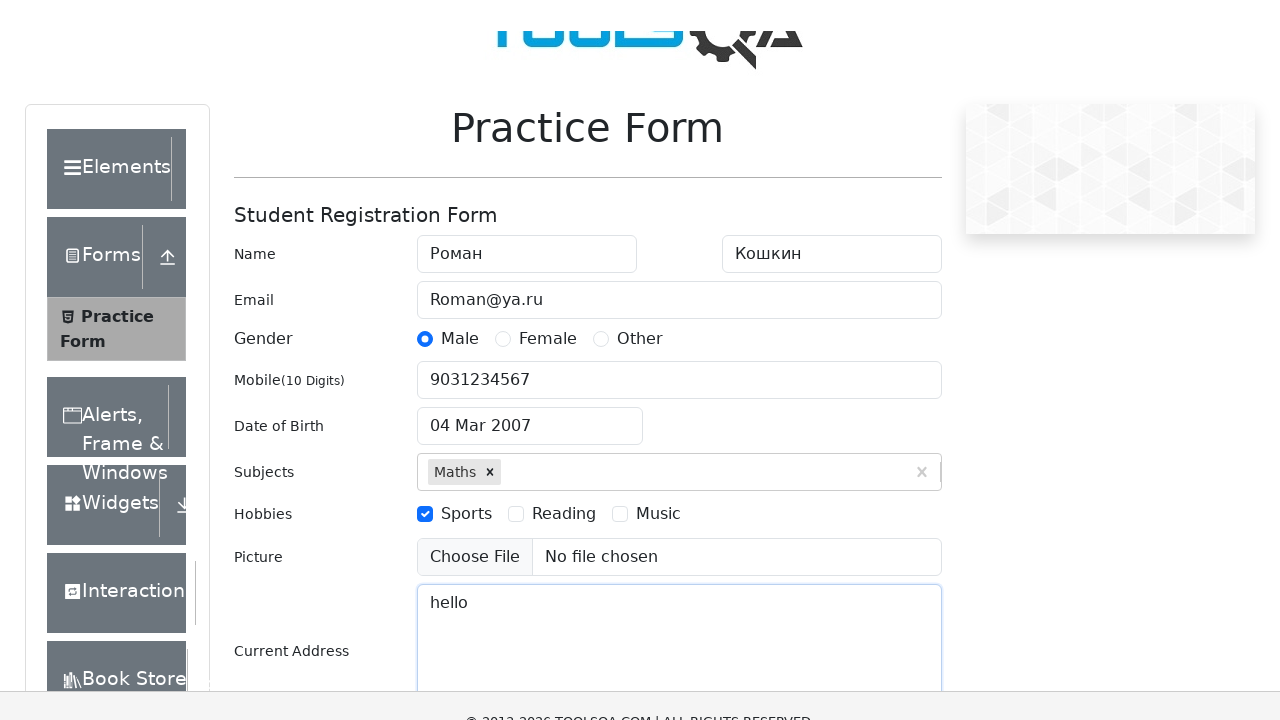

Selected NCR state option on #react-select-3-input
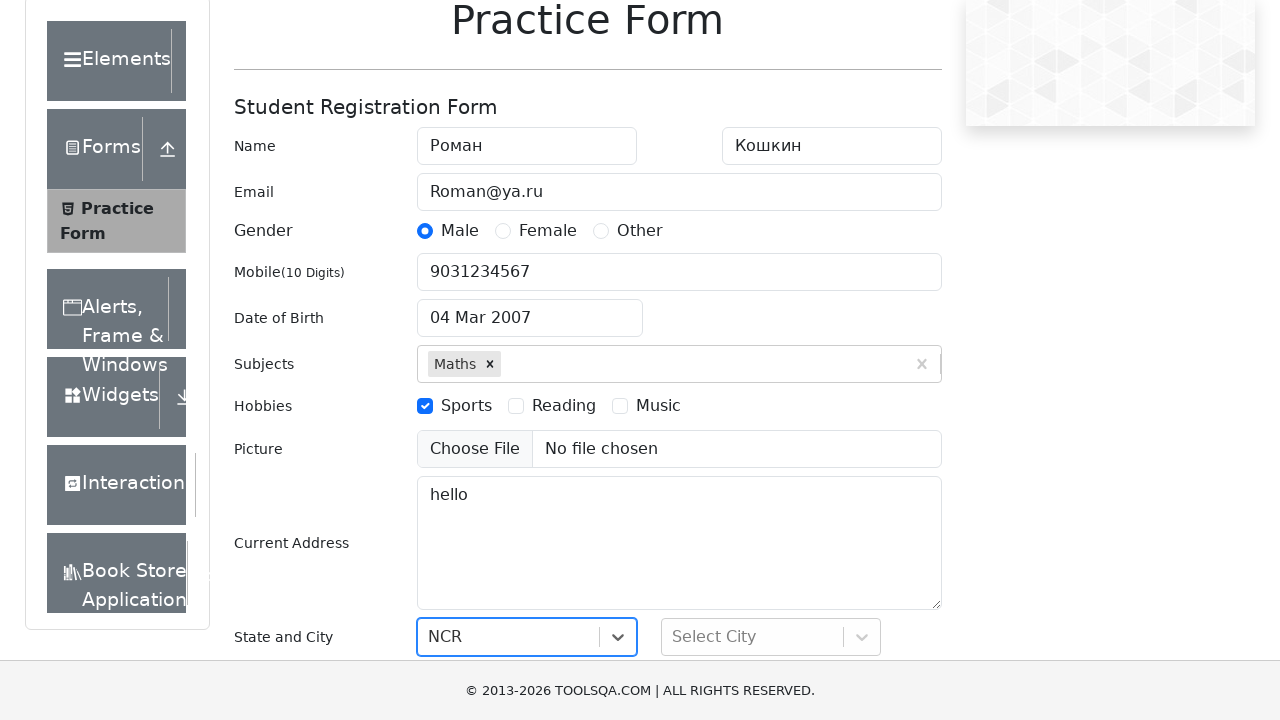

Typed 'Delhi' in city dropdown on #react-select-4-input
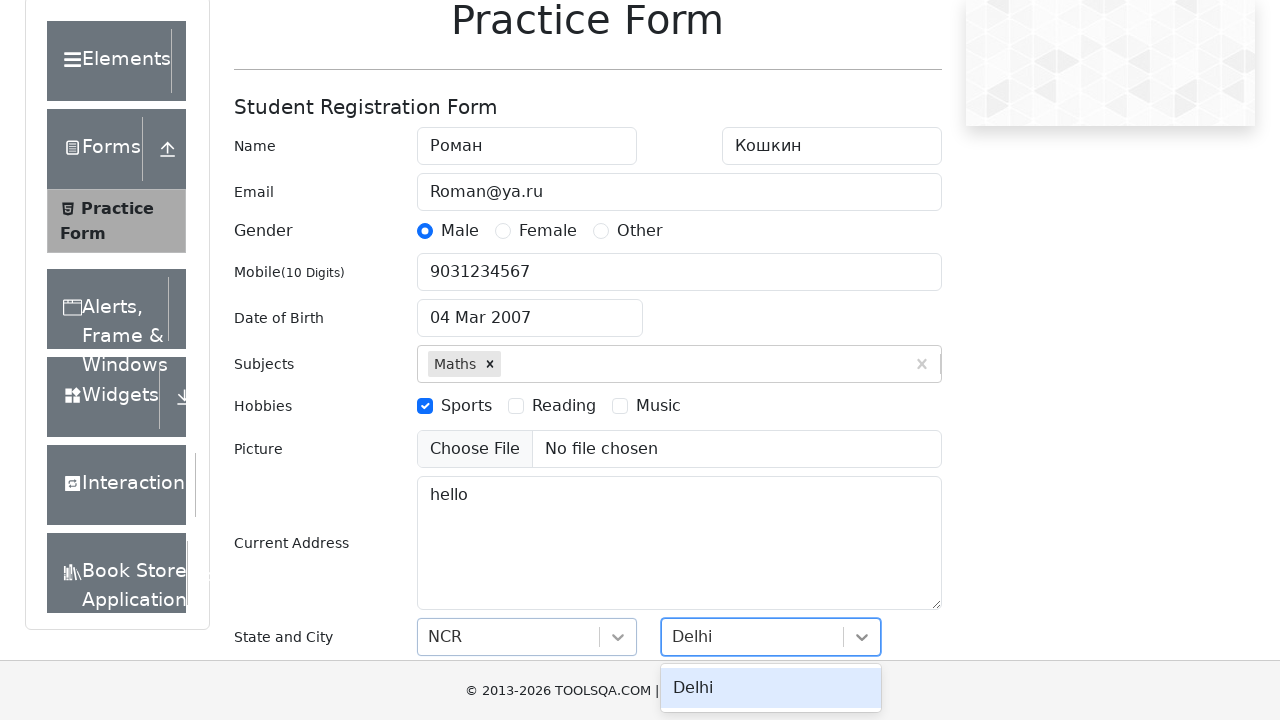

Selected Delhi city option on #react-select-4-input
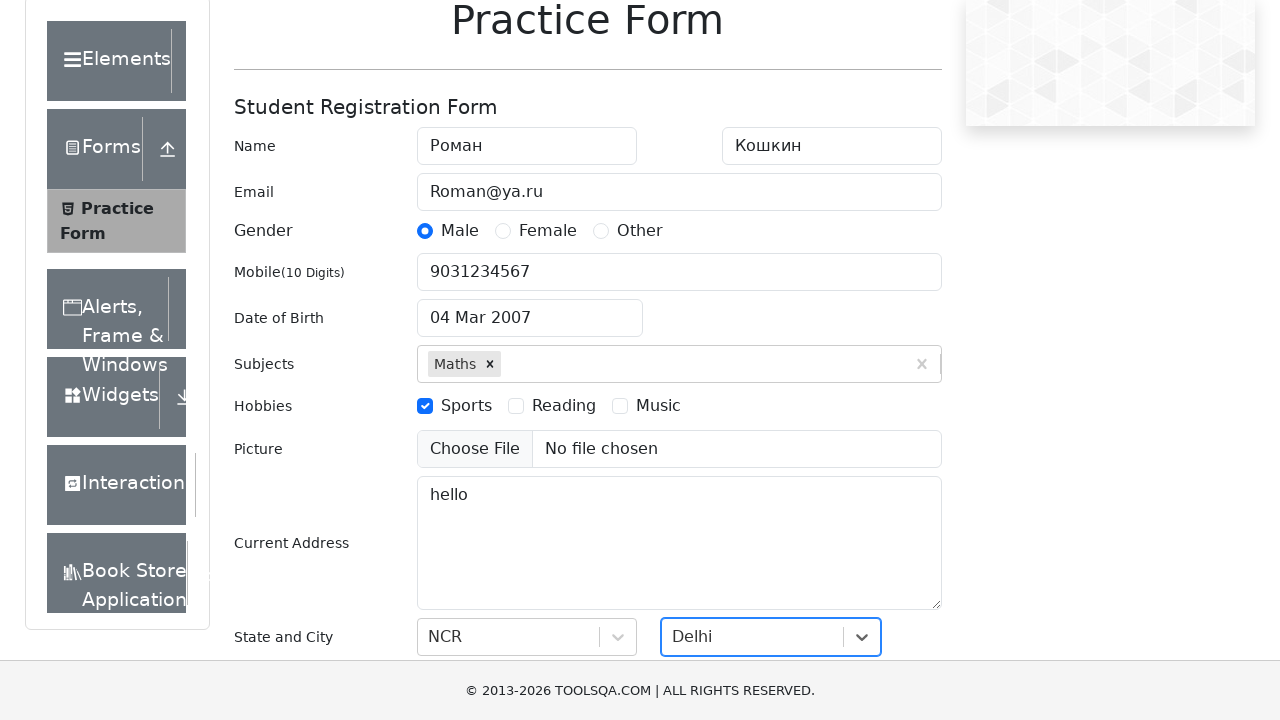

Clicked submit button to submit the form at (885, 499) on #submit
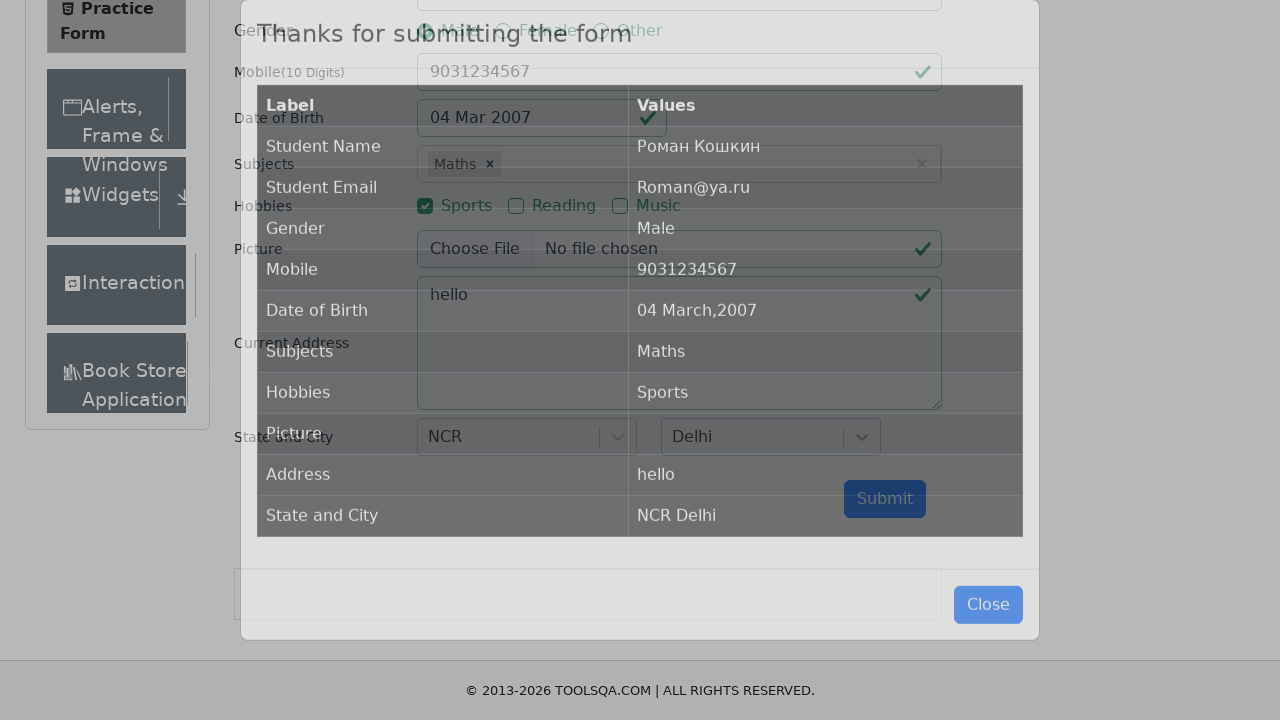

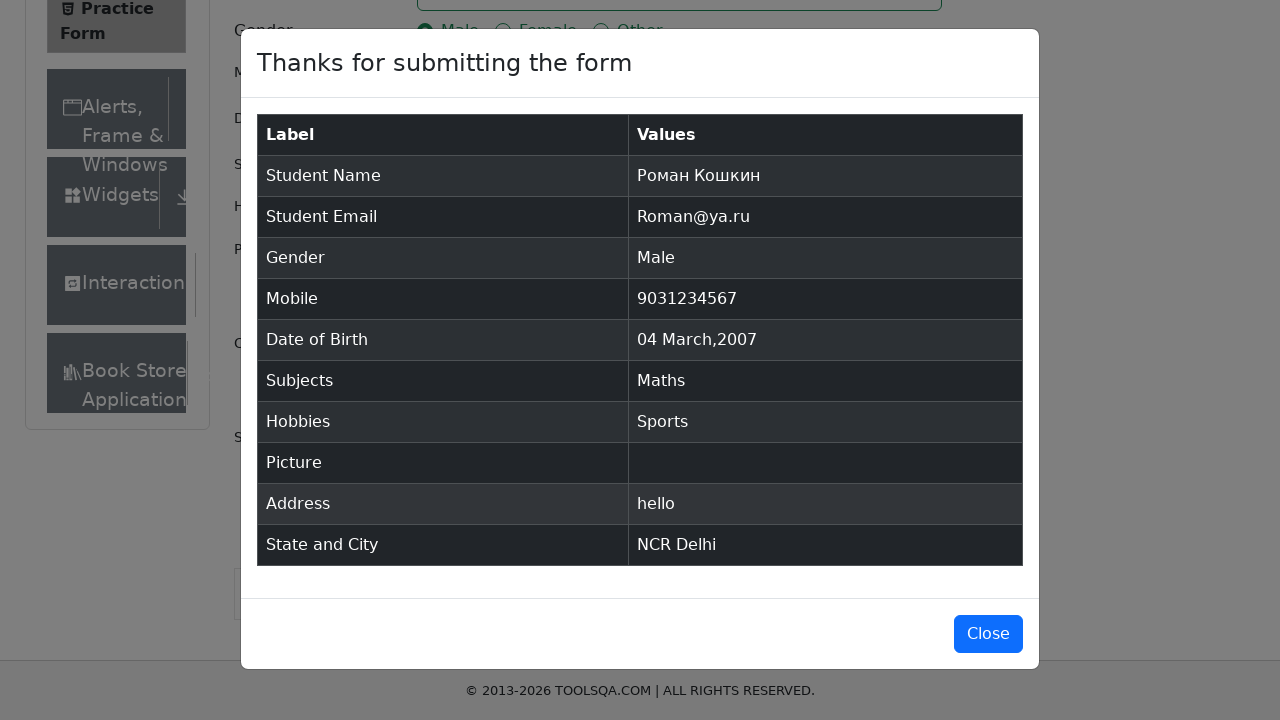